Tests dropdown selection functionality by selecting an option from a dropdown menu on a practice page.

Starting URL: https://rahulshettyacademy.com/loginpagePractise

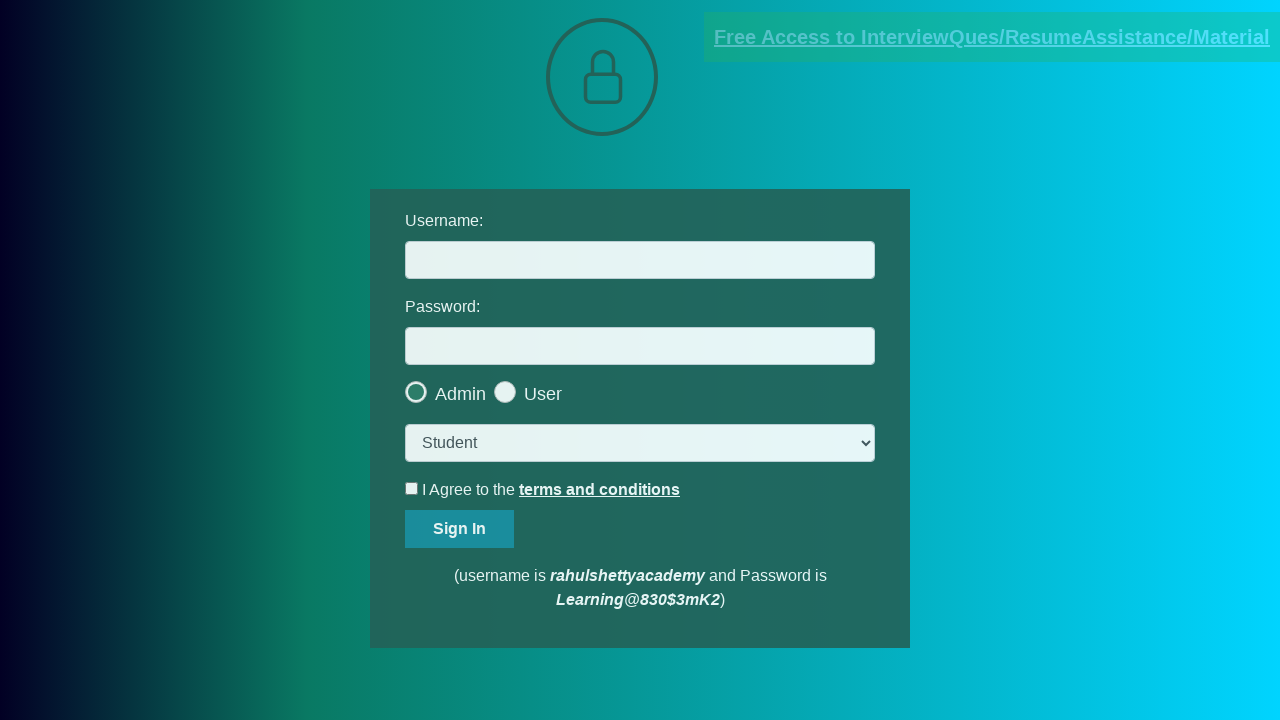

Located dropdown element with class form-control
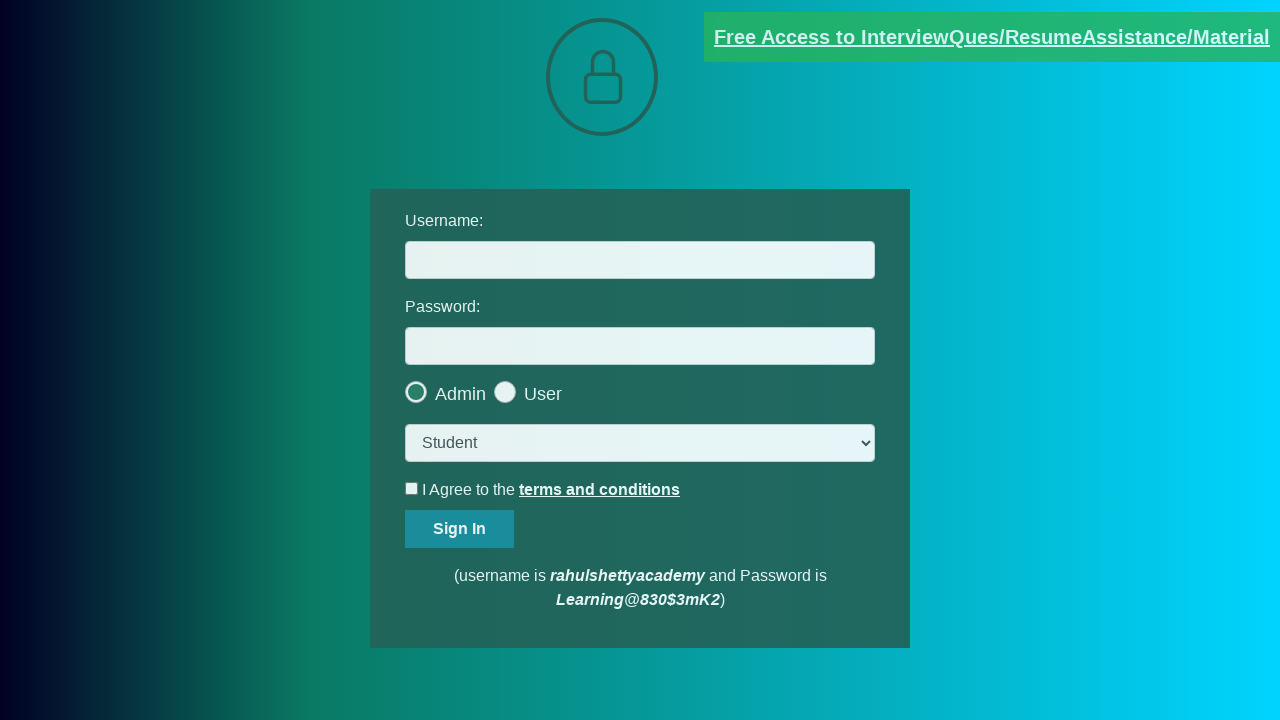

Selected 'consult' option from dropdown menu on select.form-control
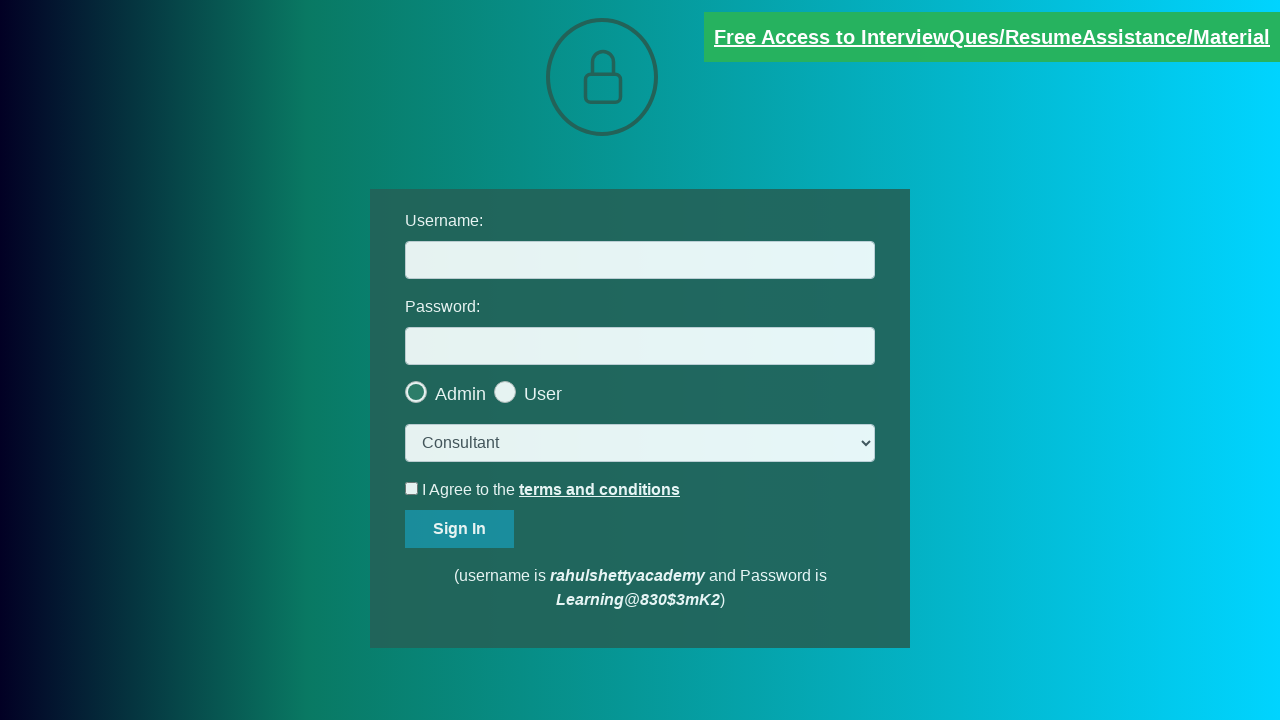

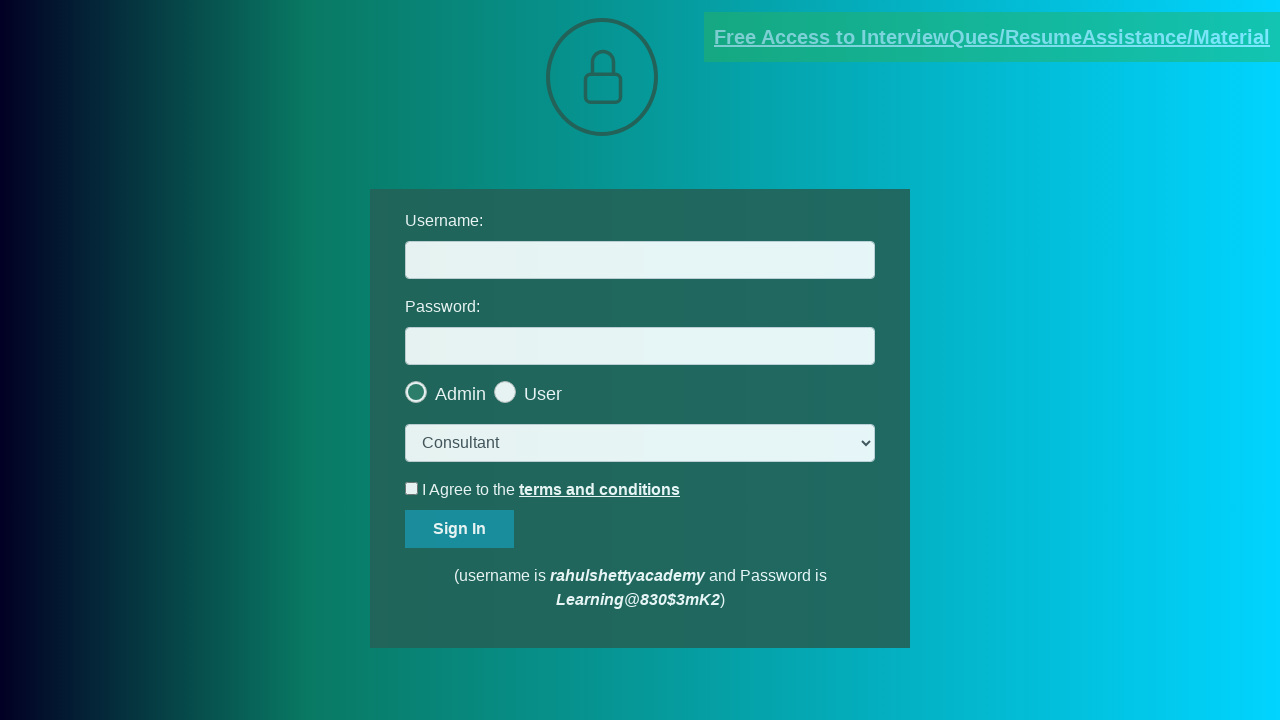